Tests jQuery UI autocomplete functionality by typing characters into a search field and selecting a suggestion from the dropdown list

Starting URL: http://jqueryui.com/autocomplete/

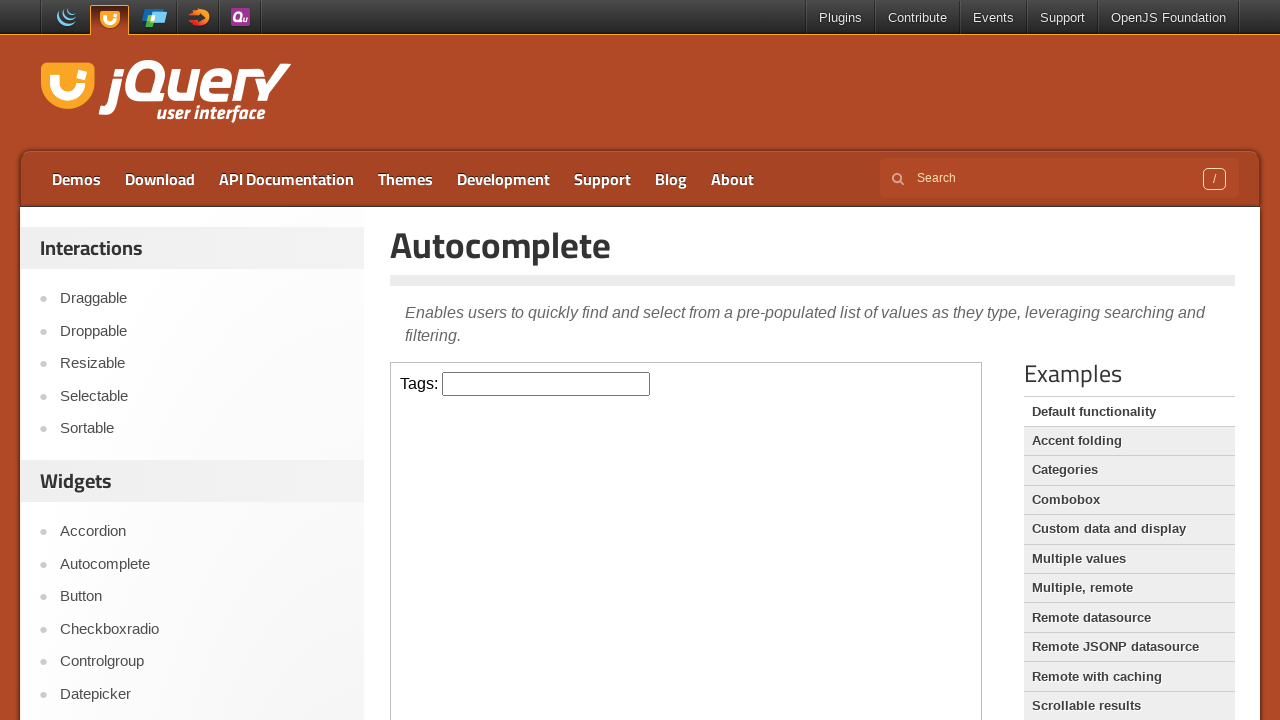

Located the demo iframe containing autocomplete functionality
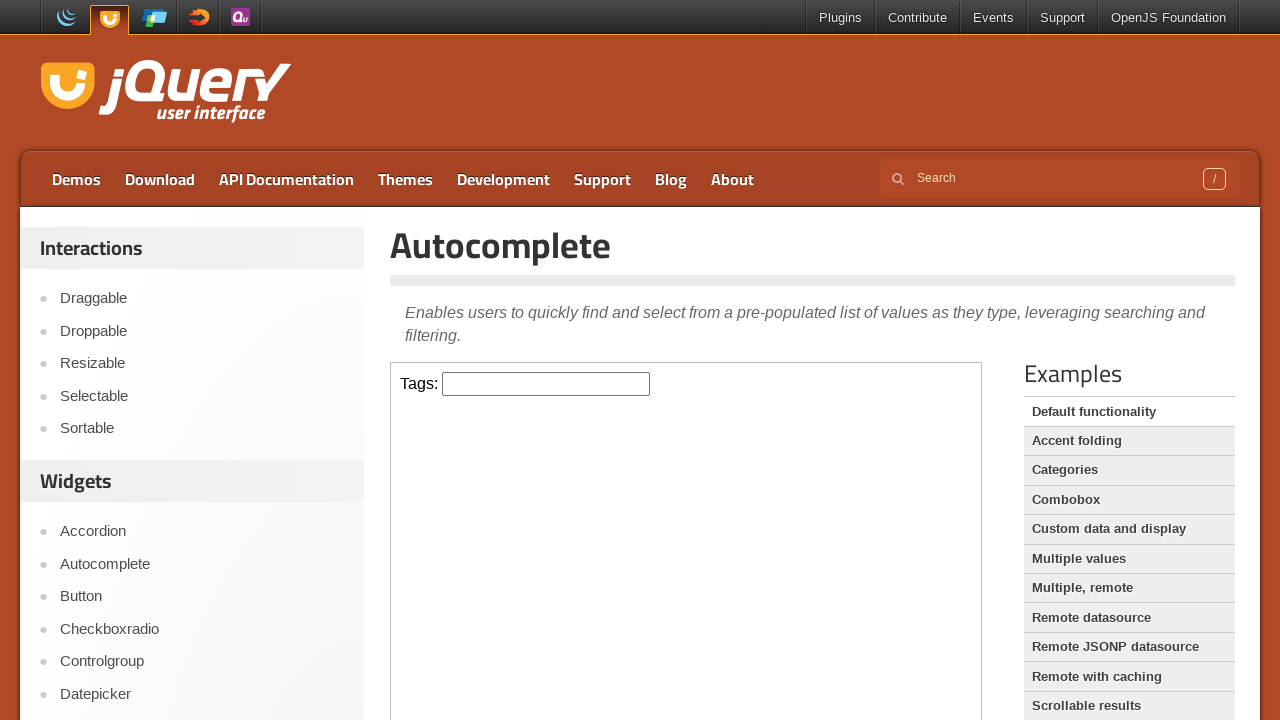

Located the autocomplete search bar (#tags)
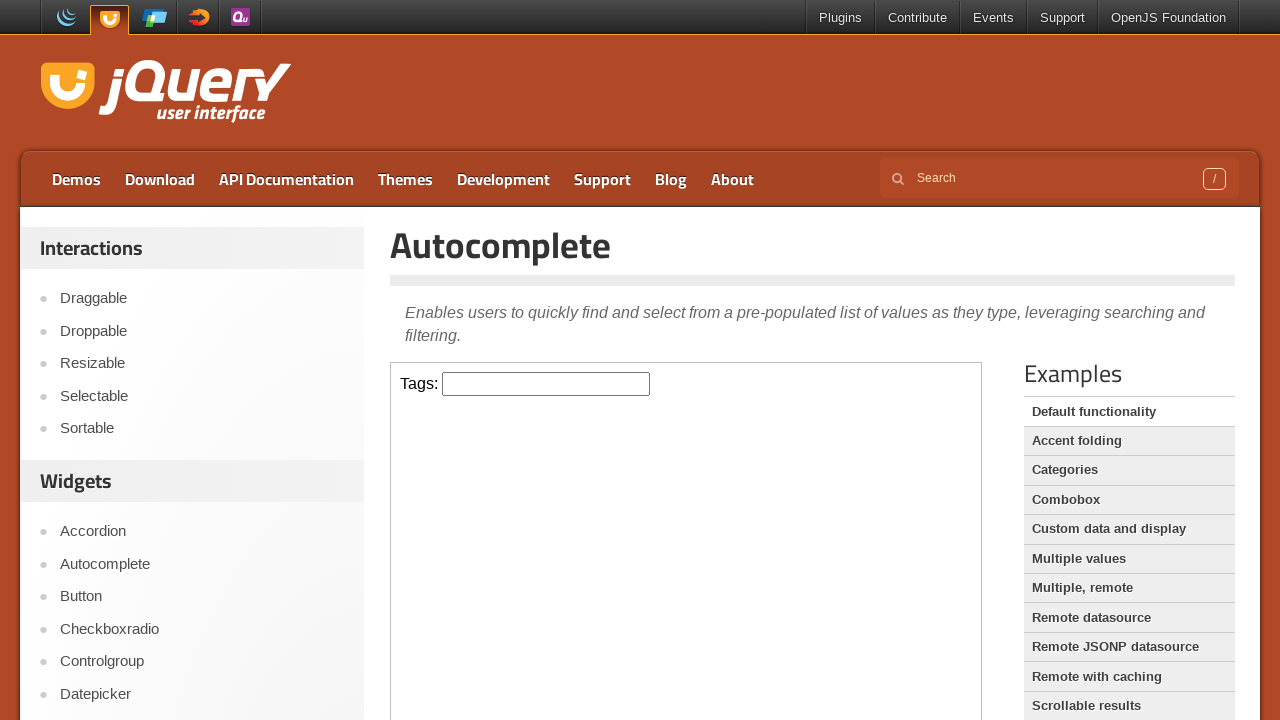

Typed character 's' into search bar
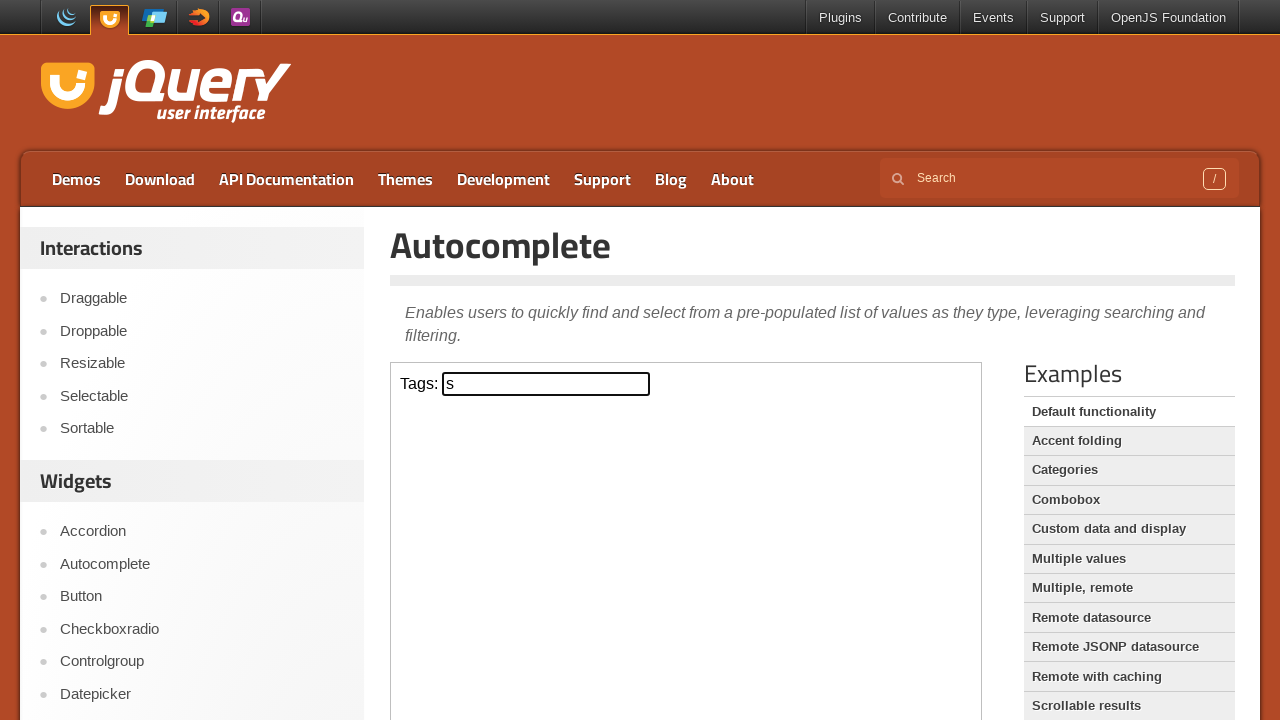

Typed character 'c' into search bar
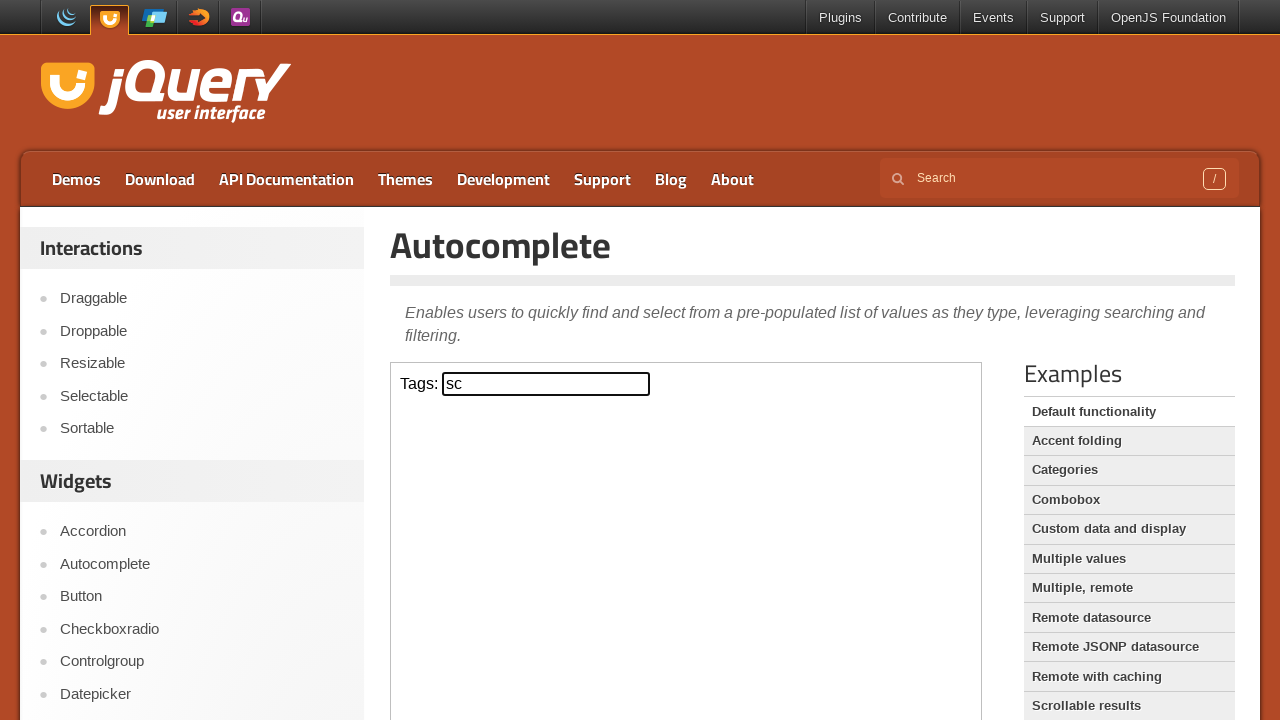

Typed character 'a' into search bar
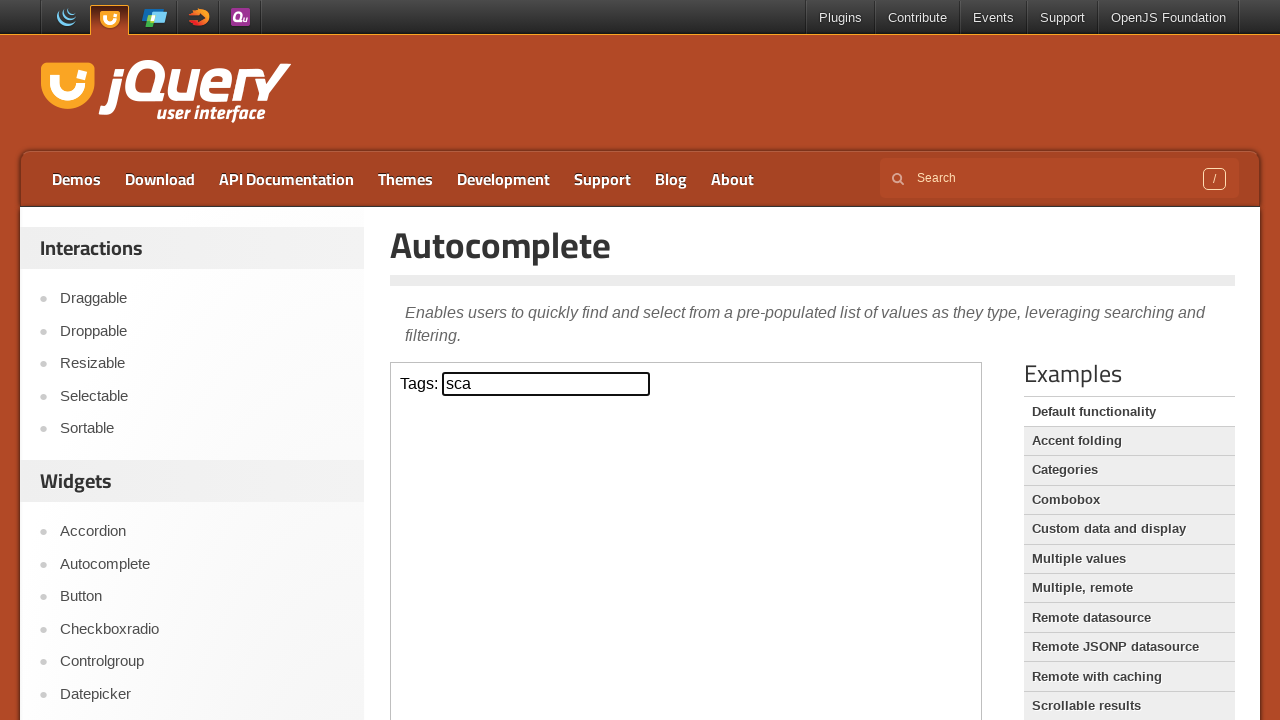

Autocomplete suggestion dropdown appeared
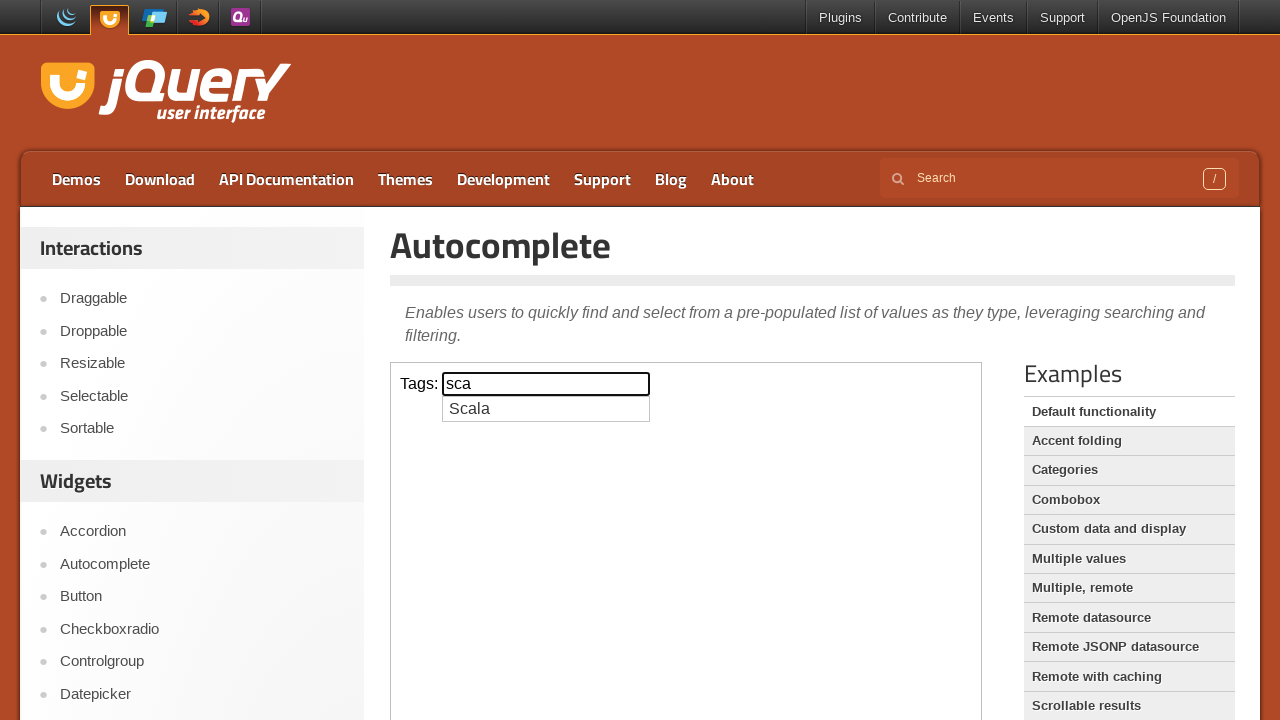

Located all suggestion items in dropdown
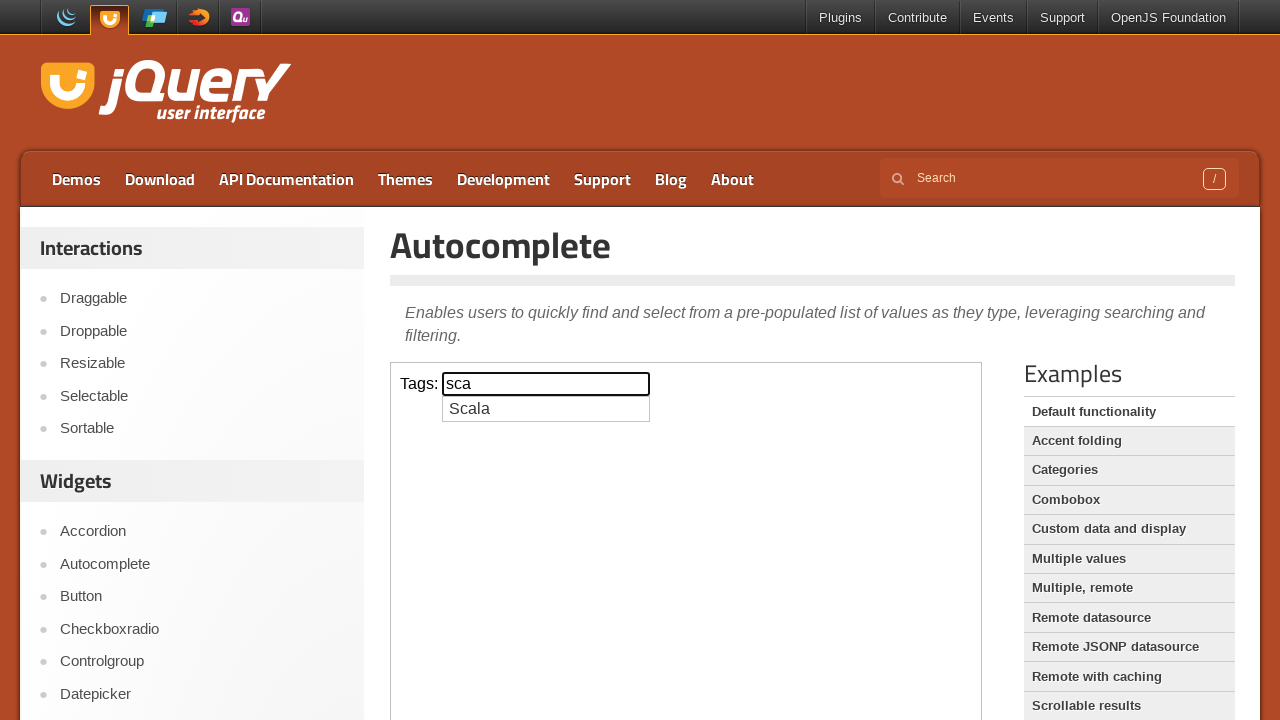

Clicked suggestion 'Scala' from dropdown at (546, 409) on .demo-frame >> internal:control=enter-frame >> #ui-id-1 li >> nth=0
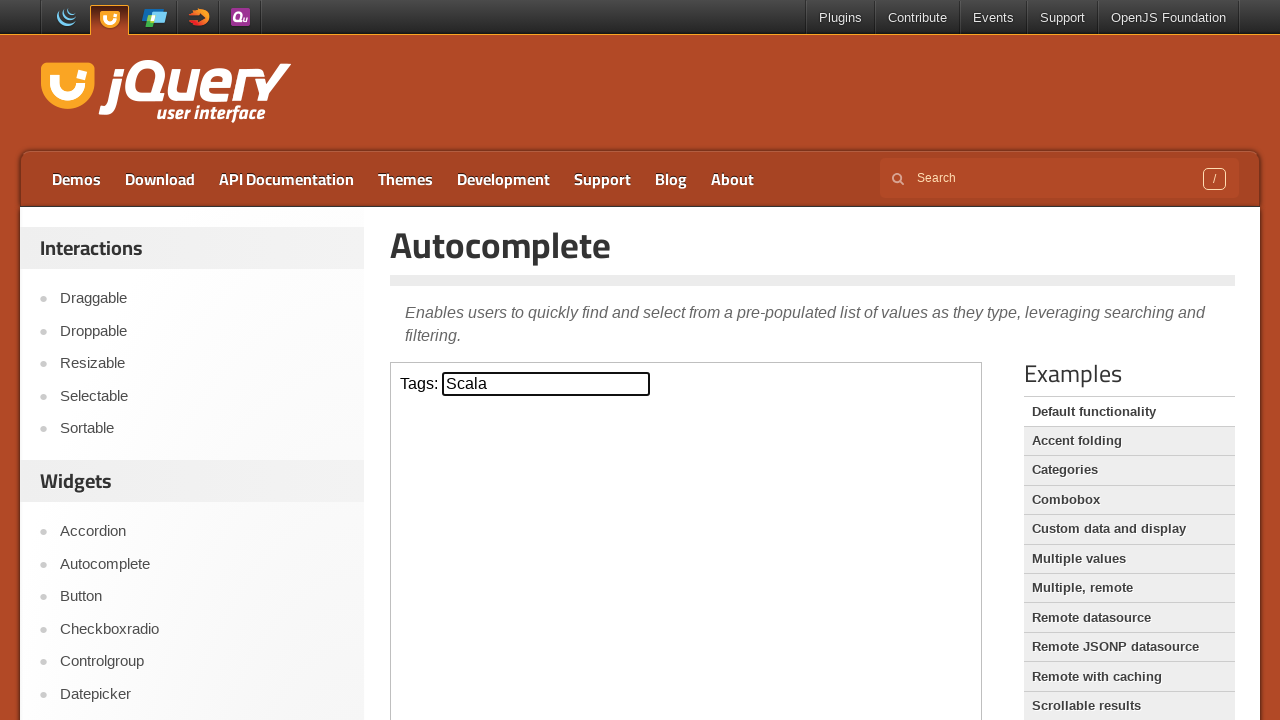

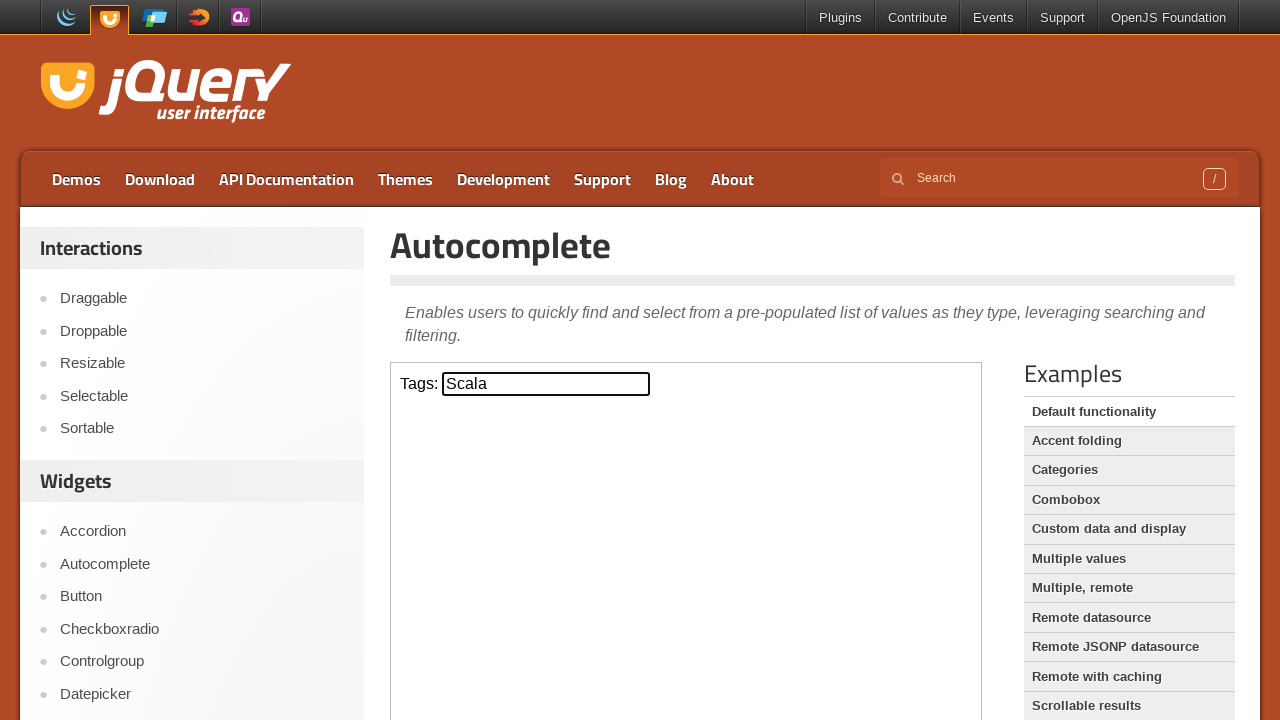